Tests a registration form by filling out various form fields including username, email, gender selection, hobbies checkboxes, dropdown selections, date of birth, and bio text, then submitting the form.

Starting URL: https://material.playwrightvn.com/

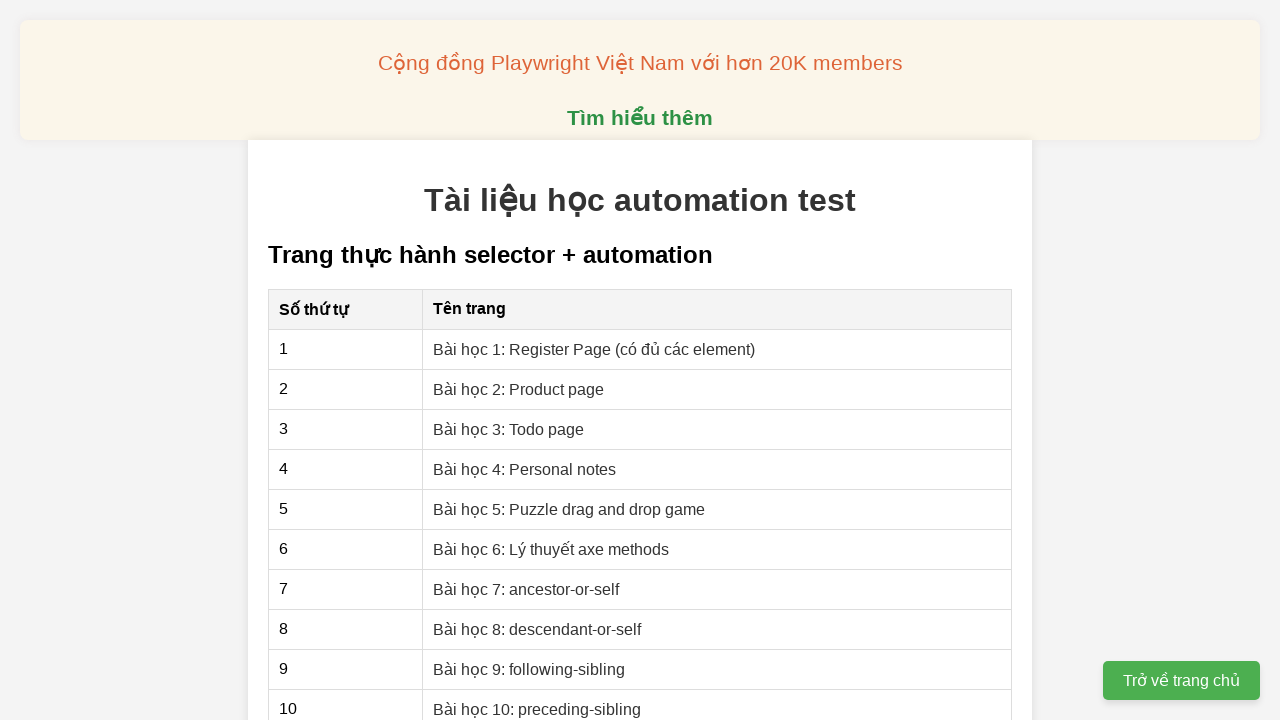

Clicked on registration page link at (594, 349) on xpath=//a[contains(text(),"Bài học 1: Register Page (có đủ các element)")]
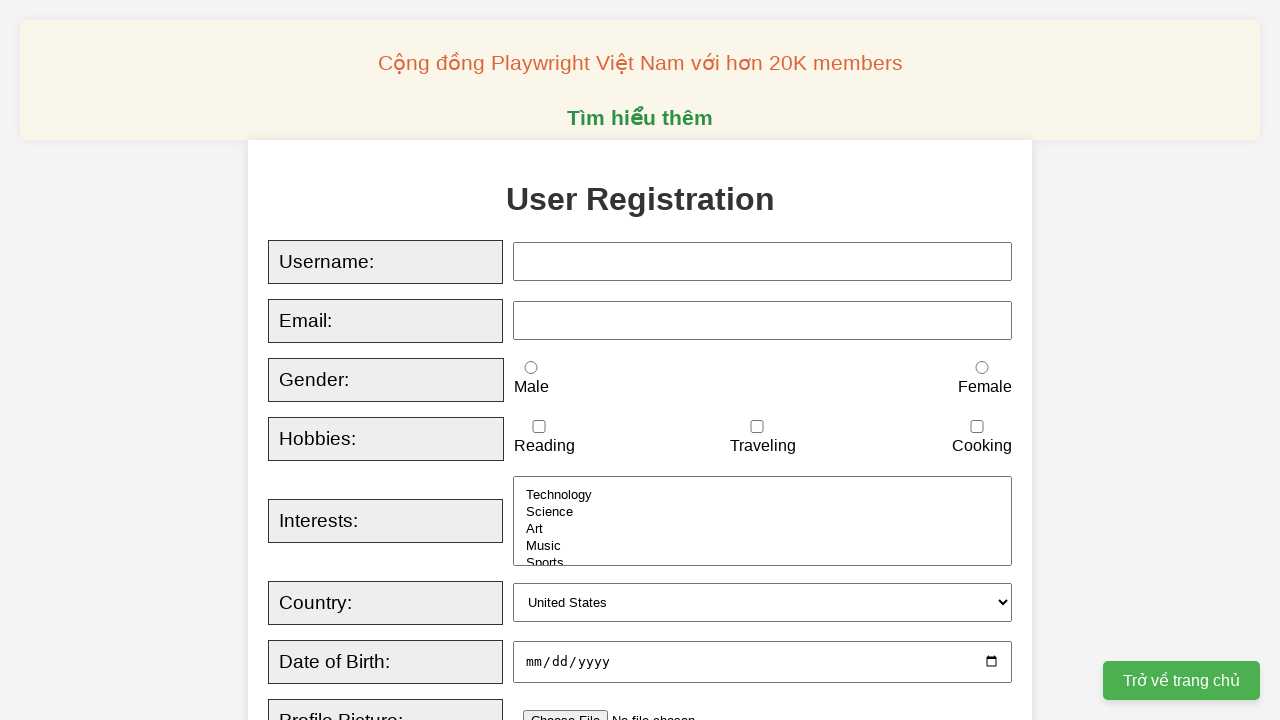

Filled username field with 'joonpham' on xpath=//input[@id="username"]
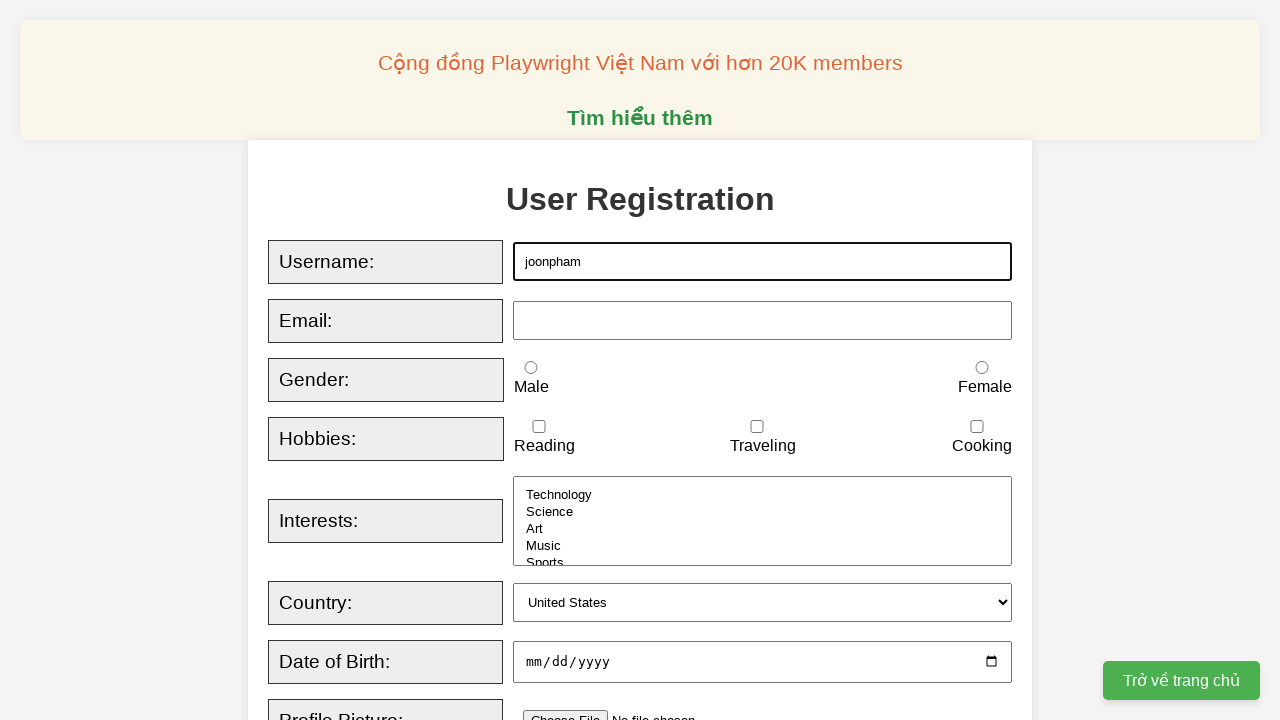

Typed email address 'tuanpham@gmail.com' with delay on xpath=//input[@id="email"]
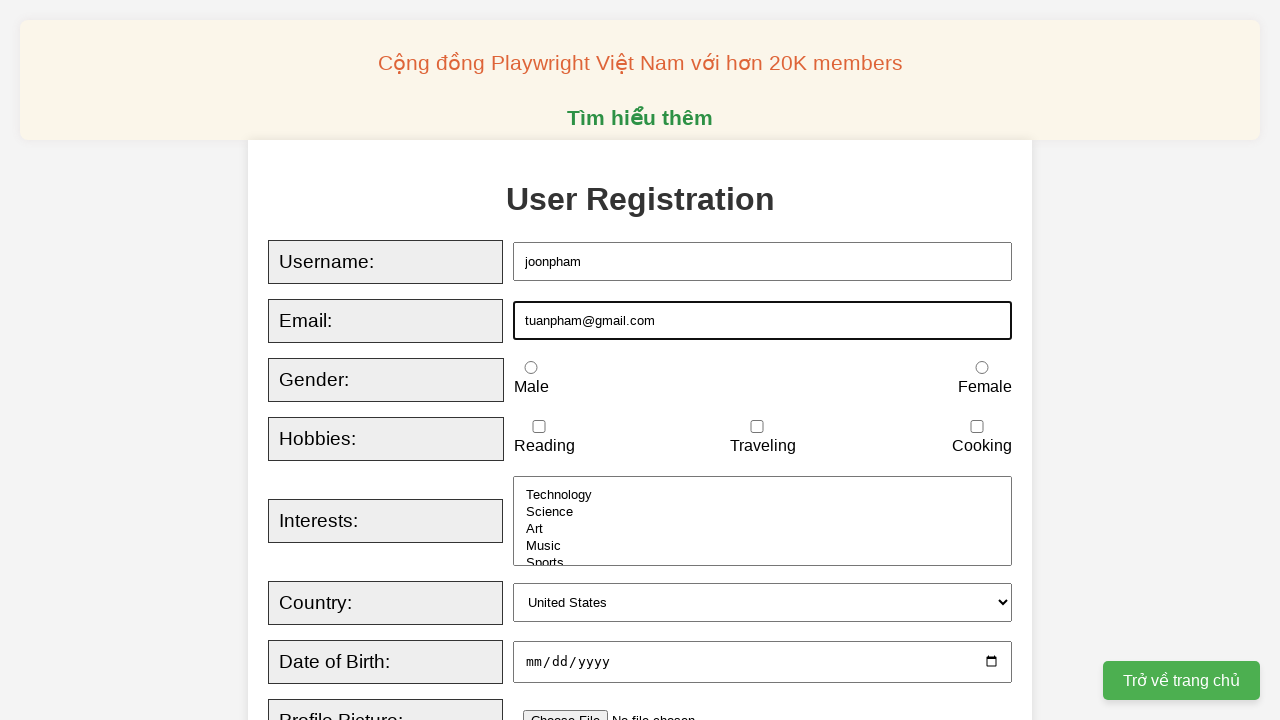

Selected male gender option at (531, 368) on xpath=//input[@id="male"]
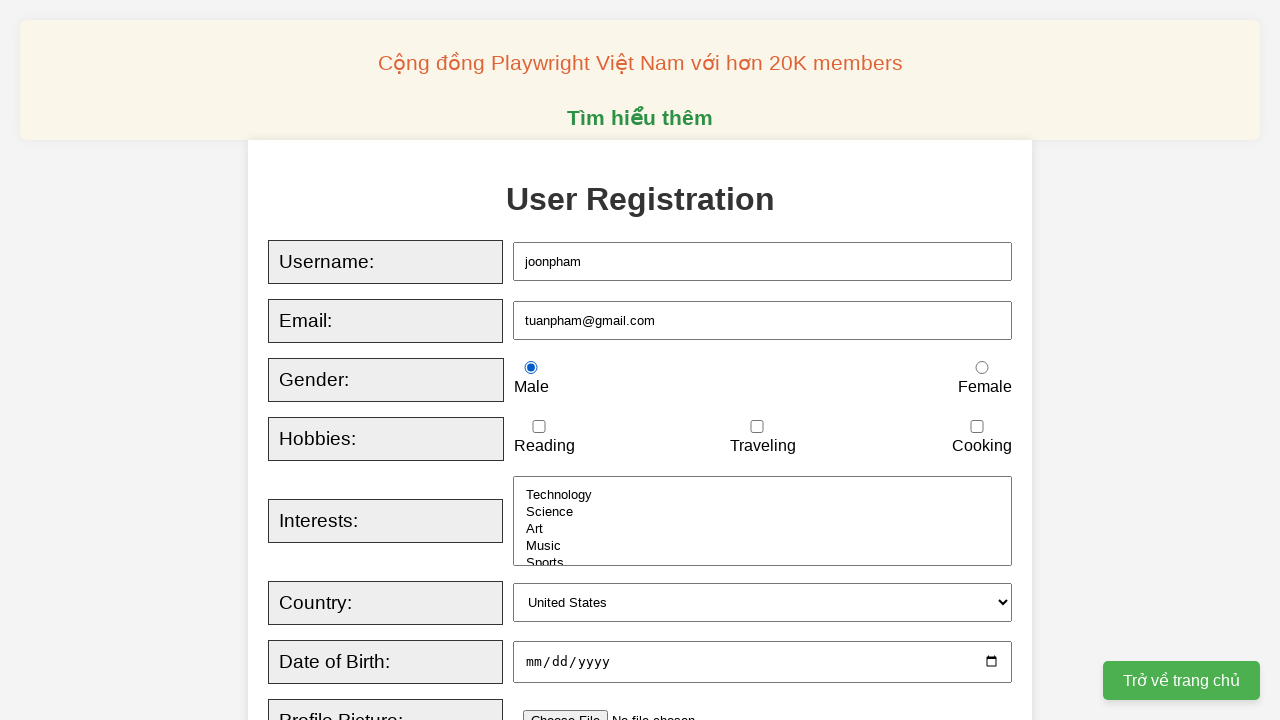

Checked reading hobby checkbox at (539, 427) on xpath=//input[@id="reading"]
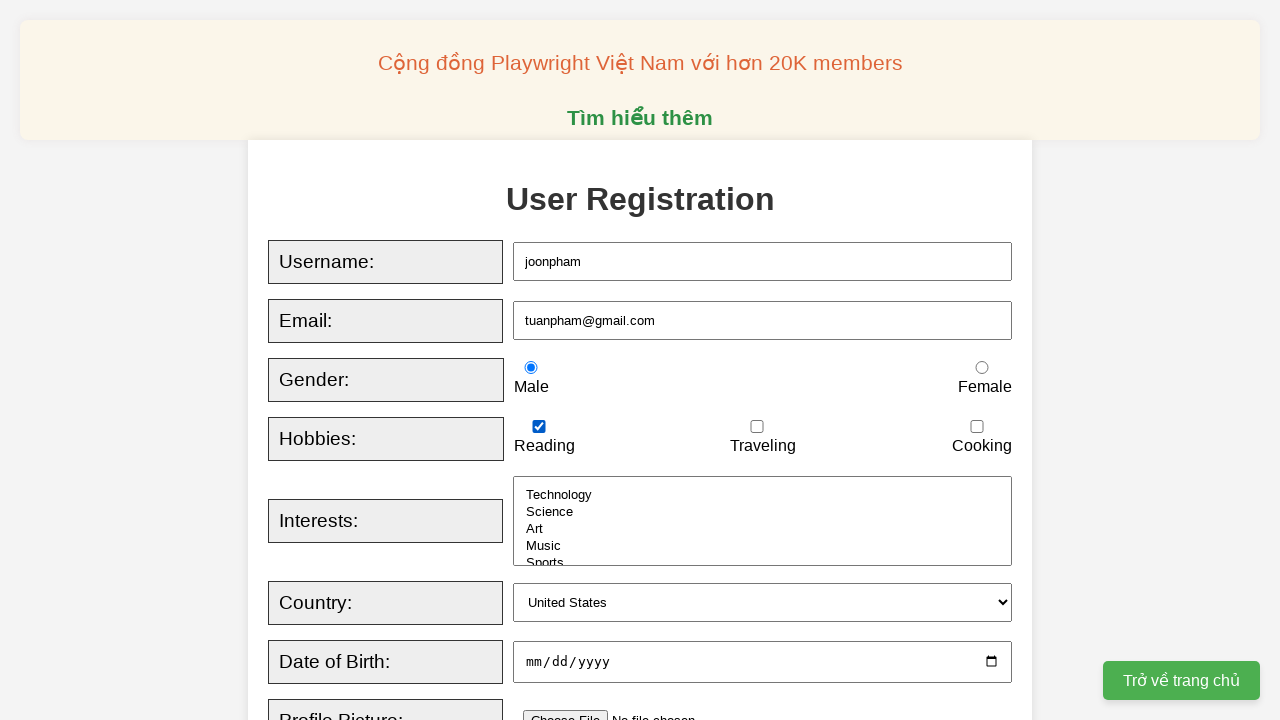

Checked traveling hobby checkbox at (757, 427) on xpath=//input[@id="traveling"]
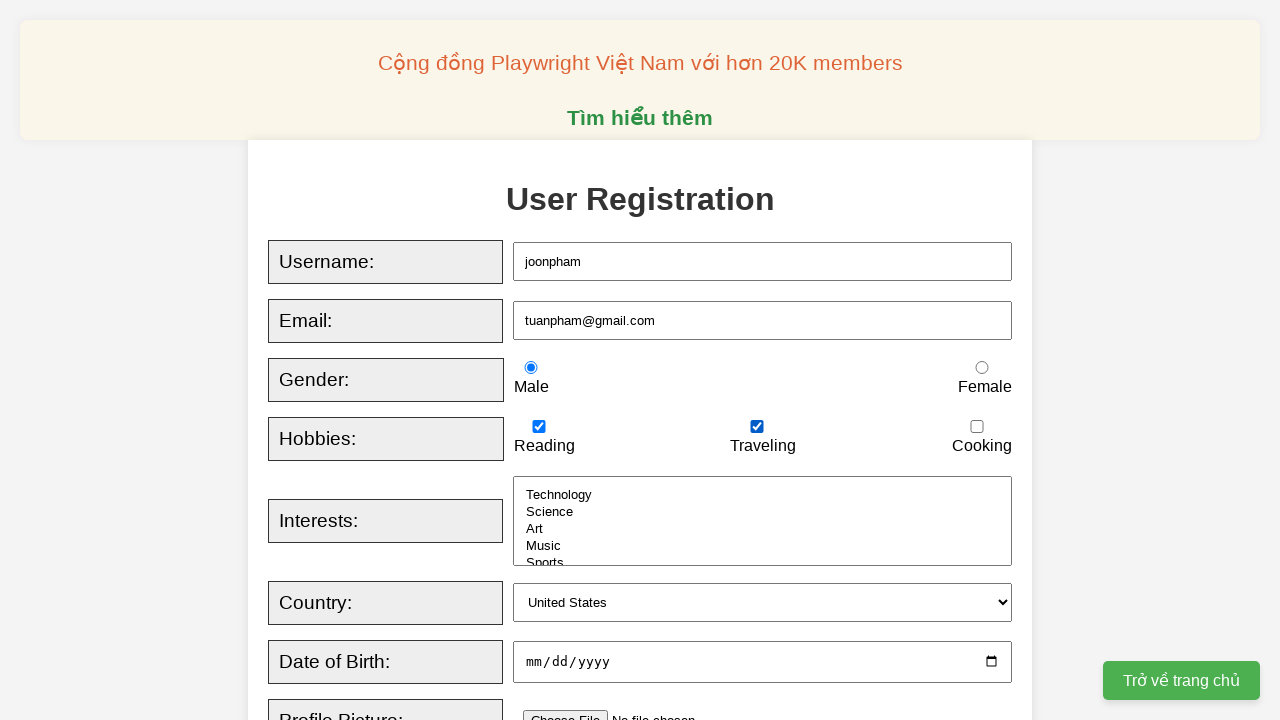

Selected technology option from dropdown at (763, 495) on xpath=//option[@value="technology"]
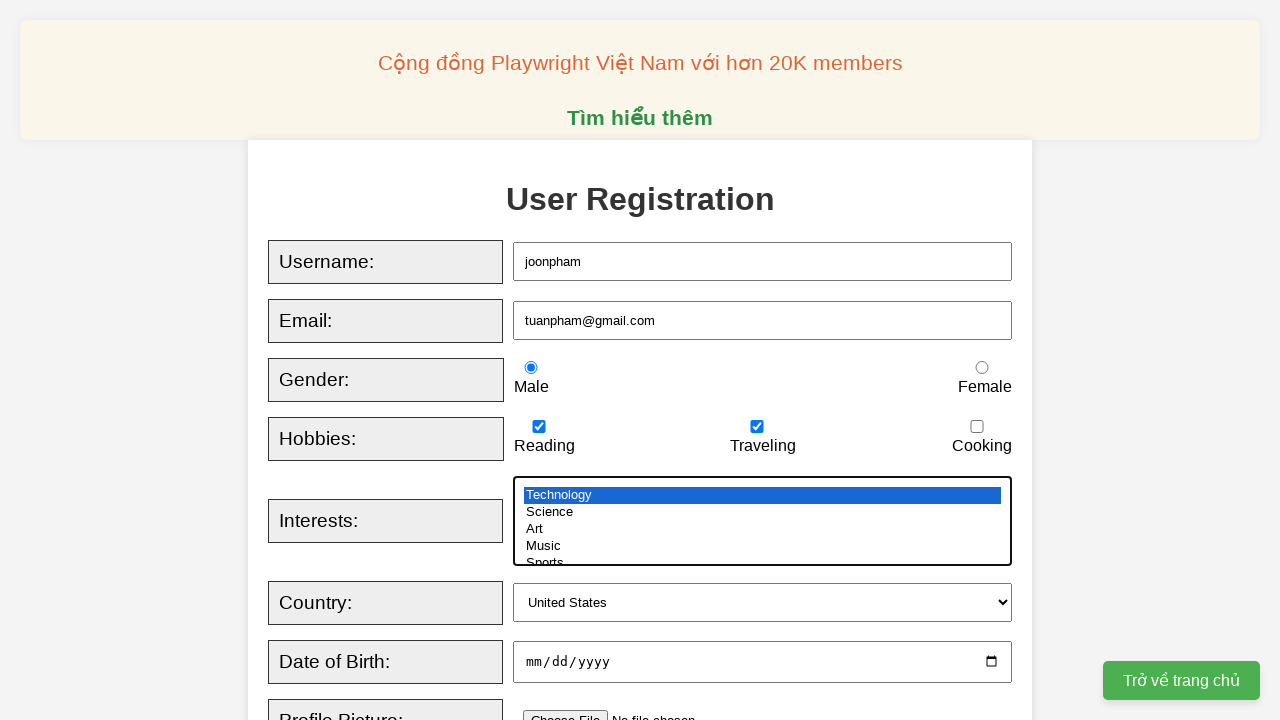

Selected Canada from country dropdown on xpath=//select[@id="country"]
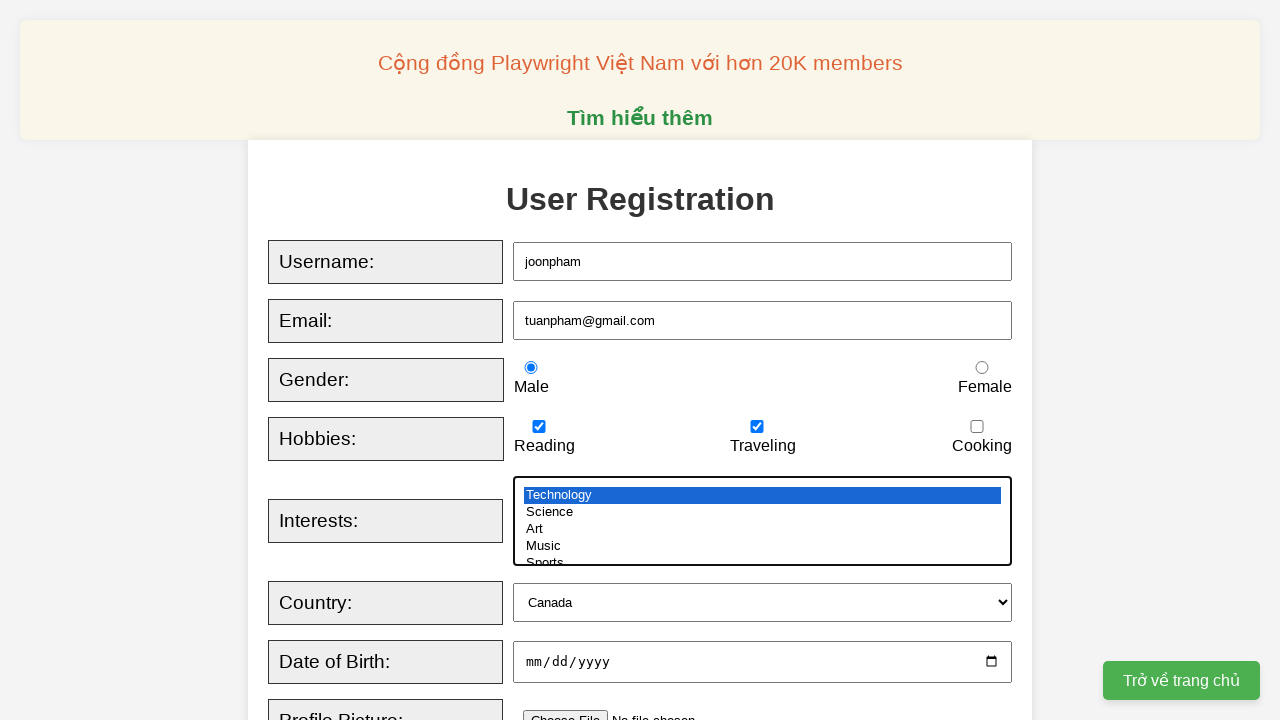

Filled date of birth field with '2024-09-09' on xpath=//input[@id="dob"]
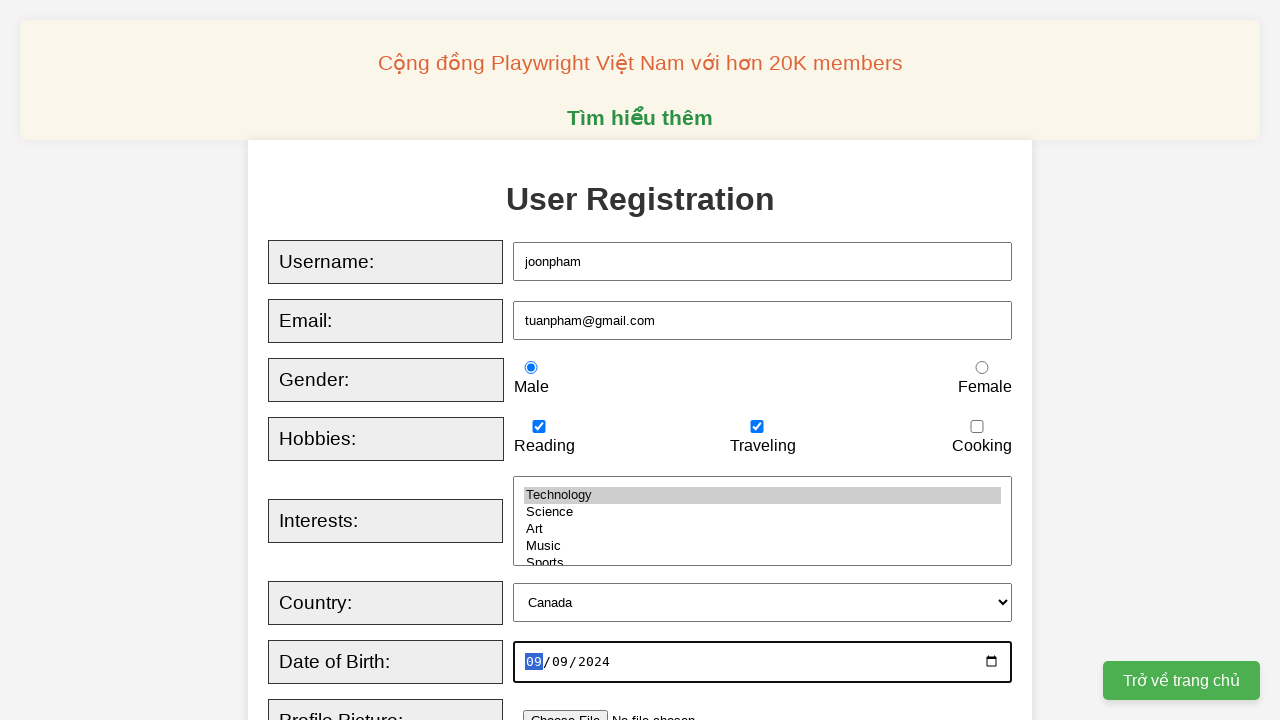

Filled bio text area with test description on xpath=//textarea[@id="bio"]
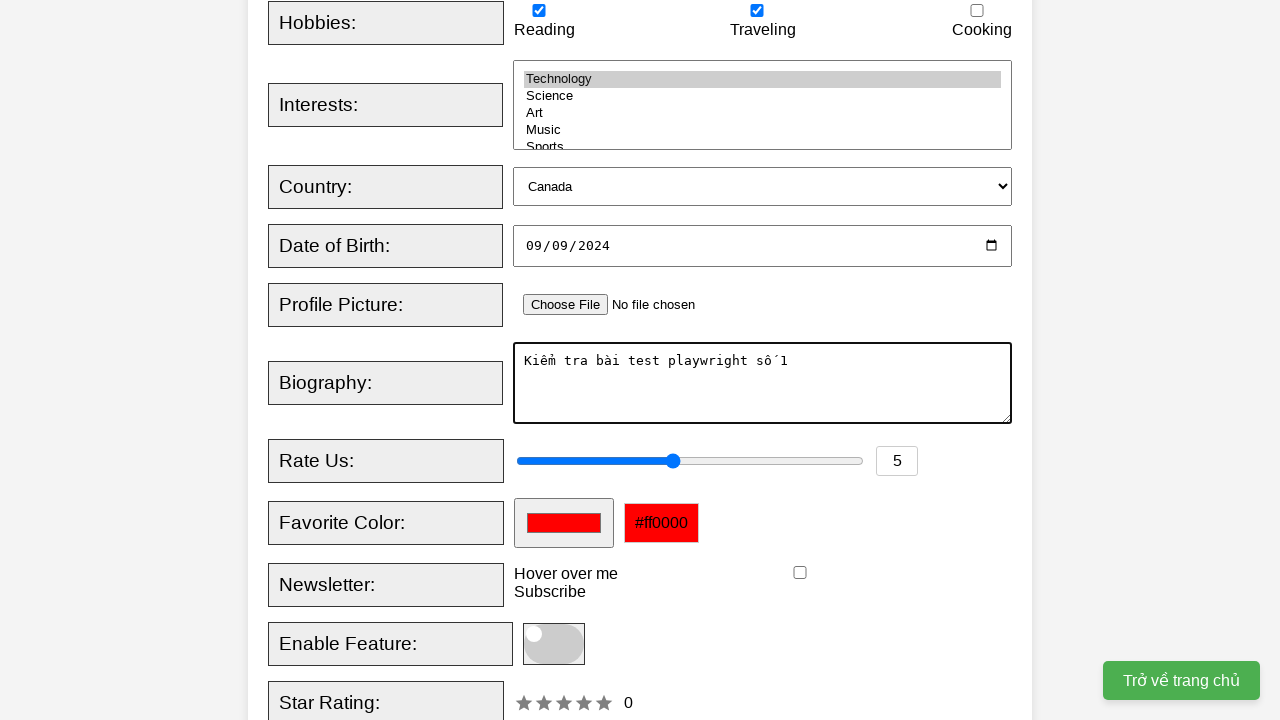

Clicked submit button to submit registration form at (528, 360) on xpath=//button[@type="submit"]
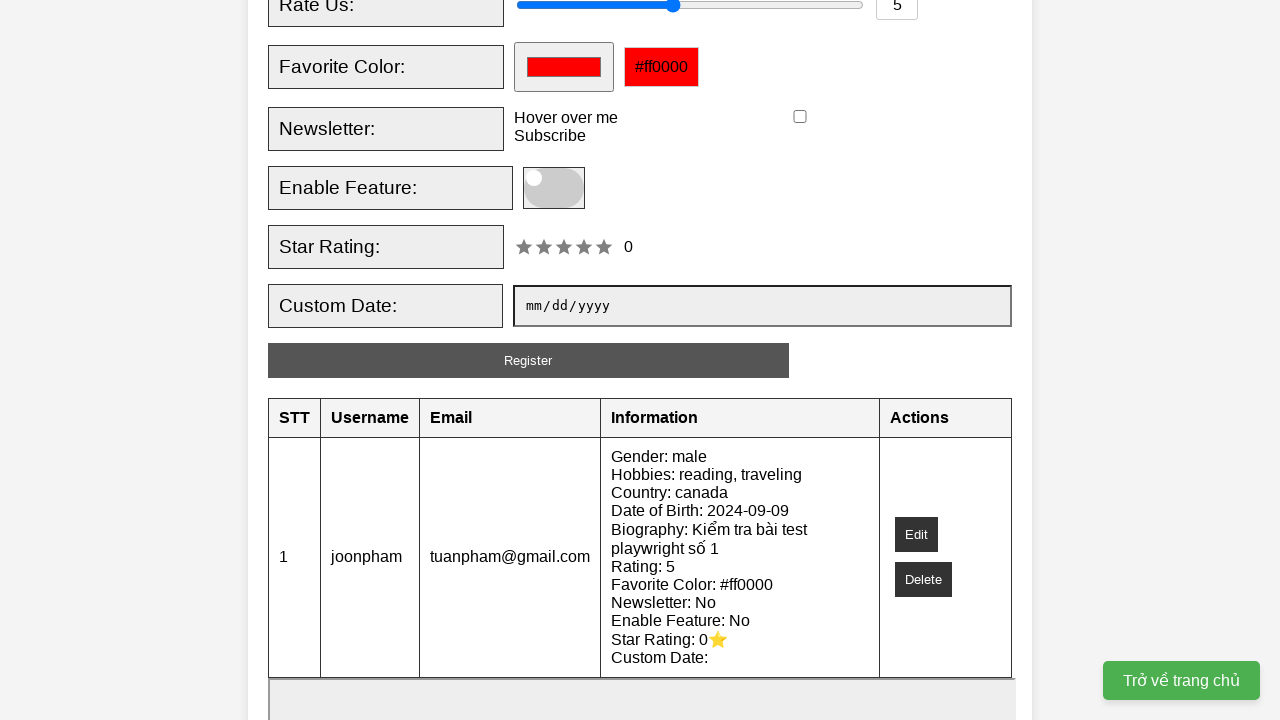

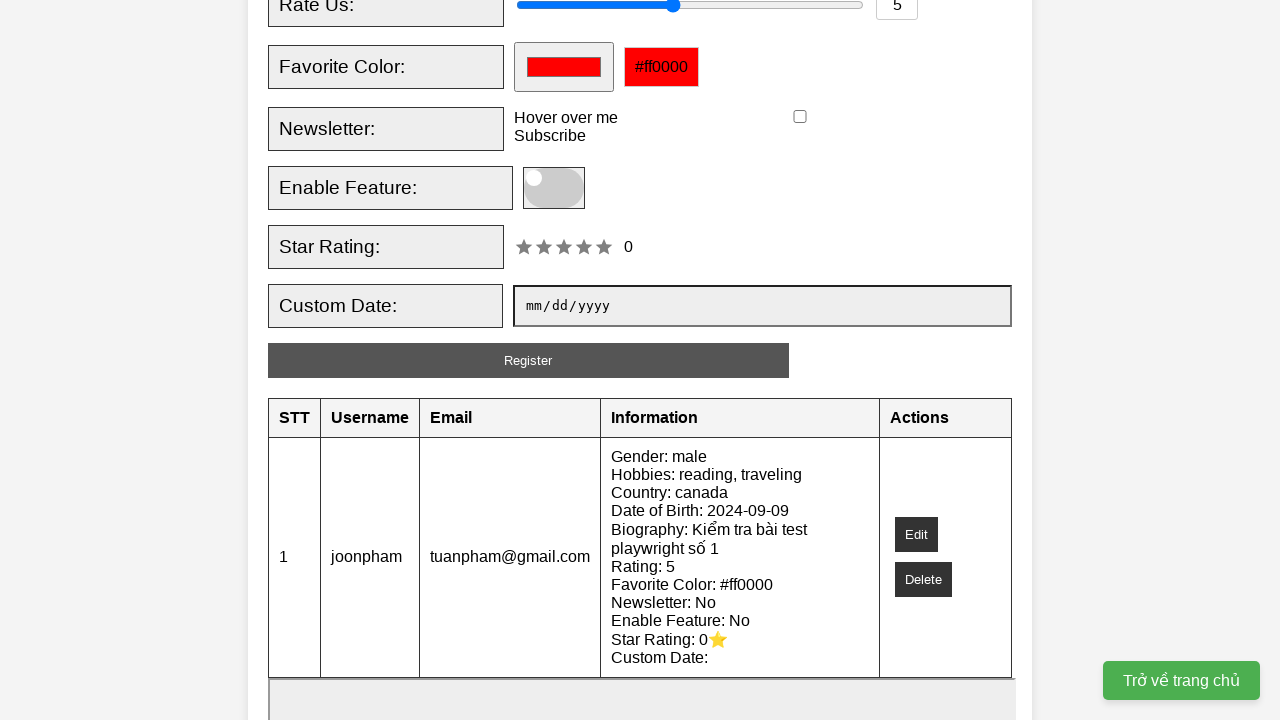